Navigates to a demo page with links, counts and prints all links on the page, then clicks the "Home" link

Starting URL: https://demoqa.com/links

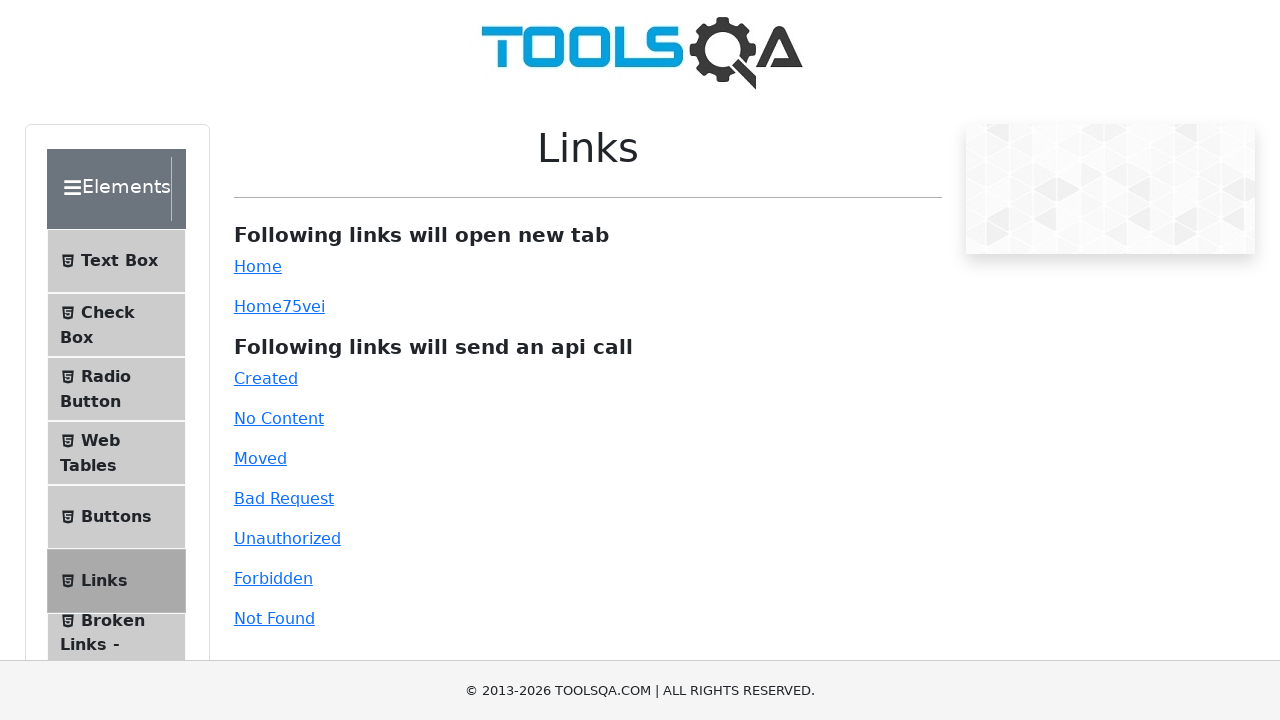

Navigated to https://demoqa.com/links
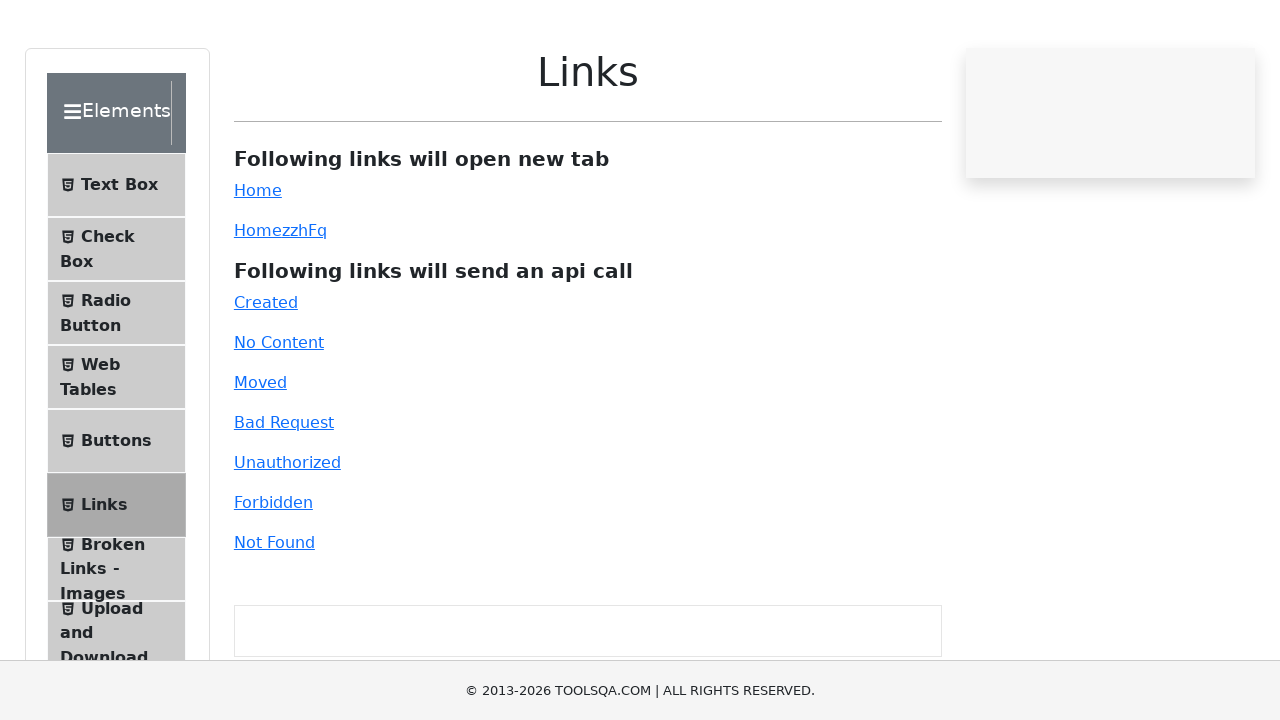

Retrieved all links on the page
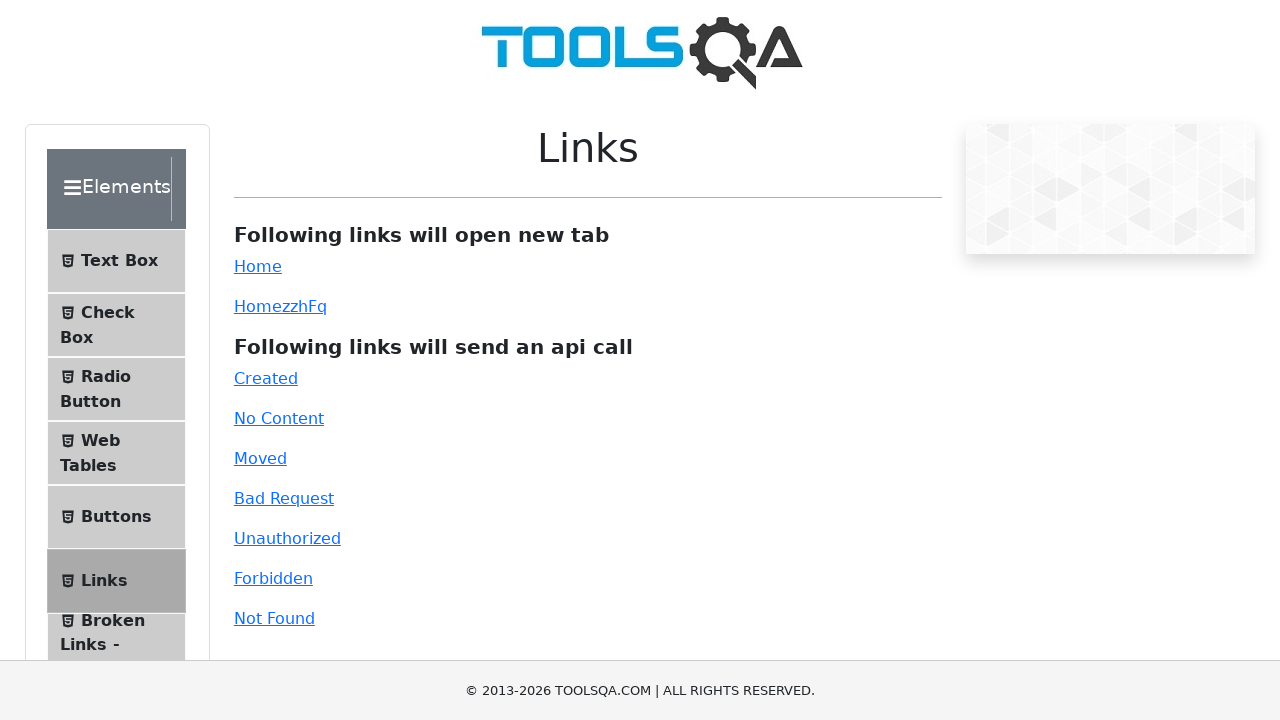

Counted 43 links on the page
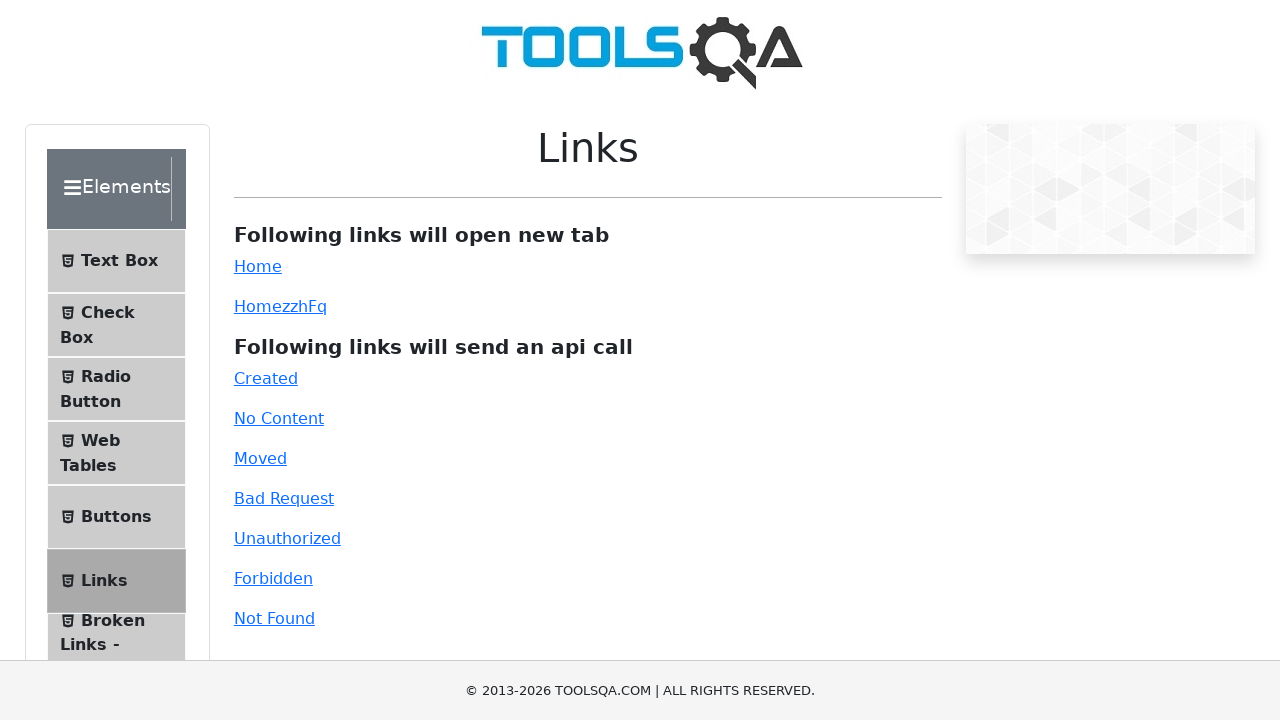

Printed text content of all links
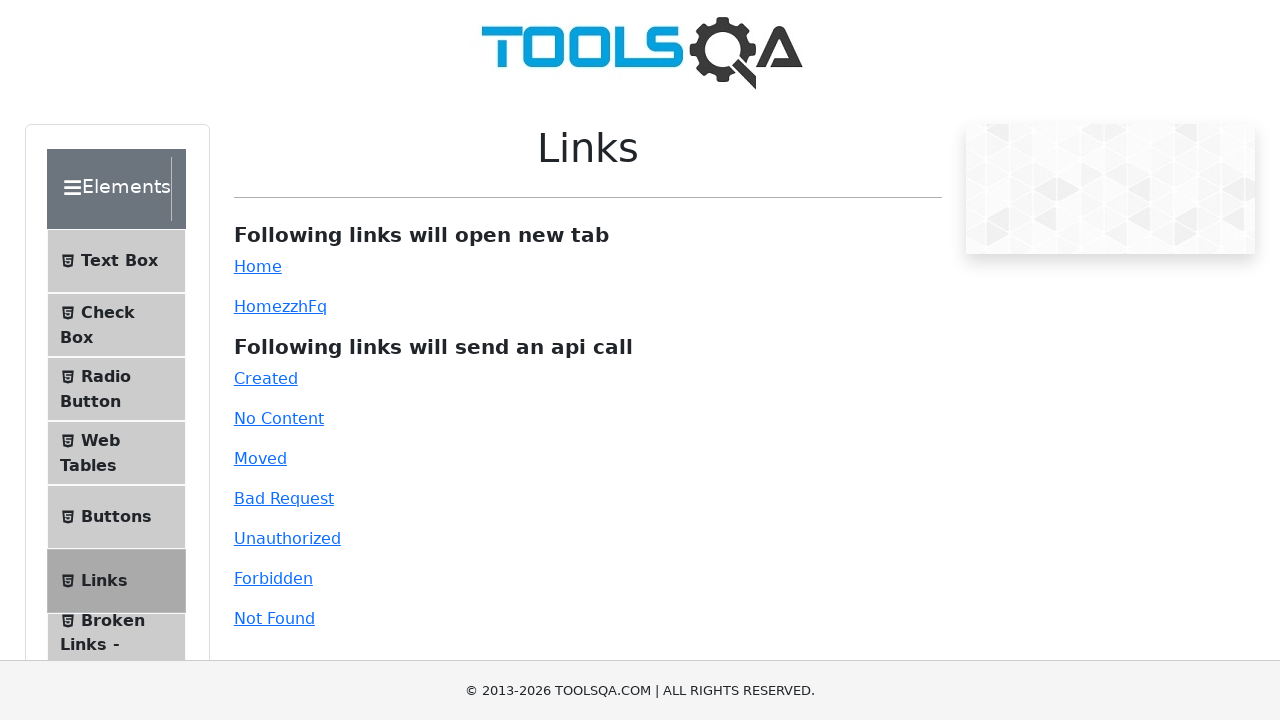

Clicked the Home link at (258, 266) on text=Home
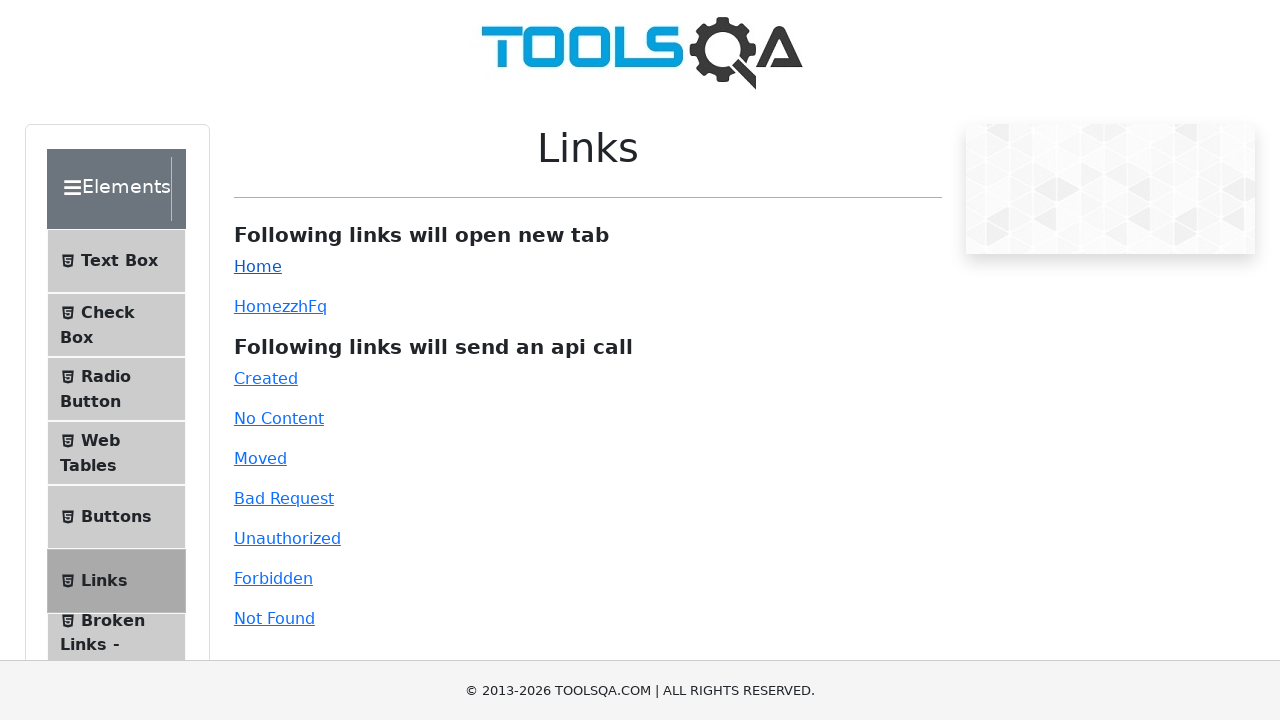

Waited 2 seconds for page to load
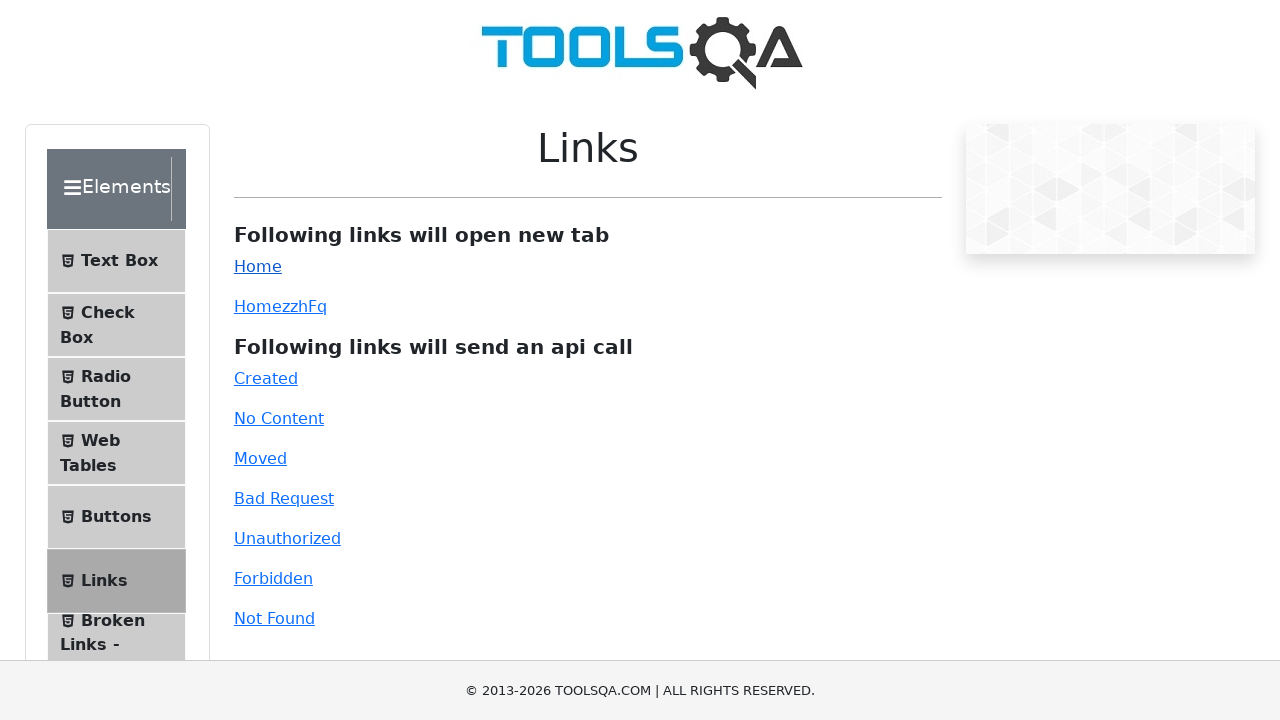

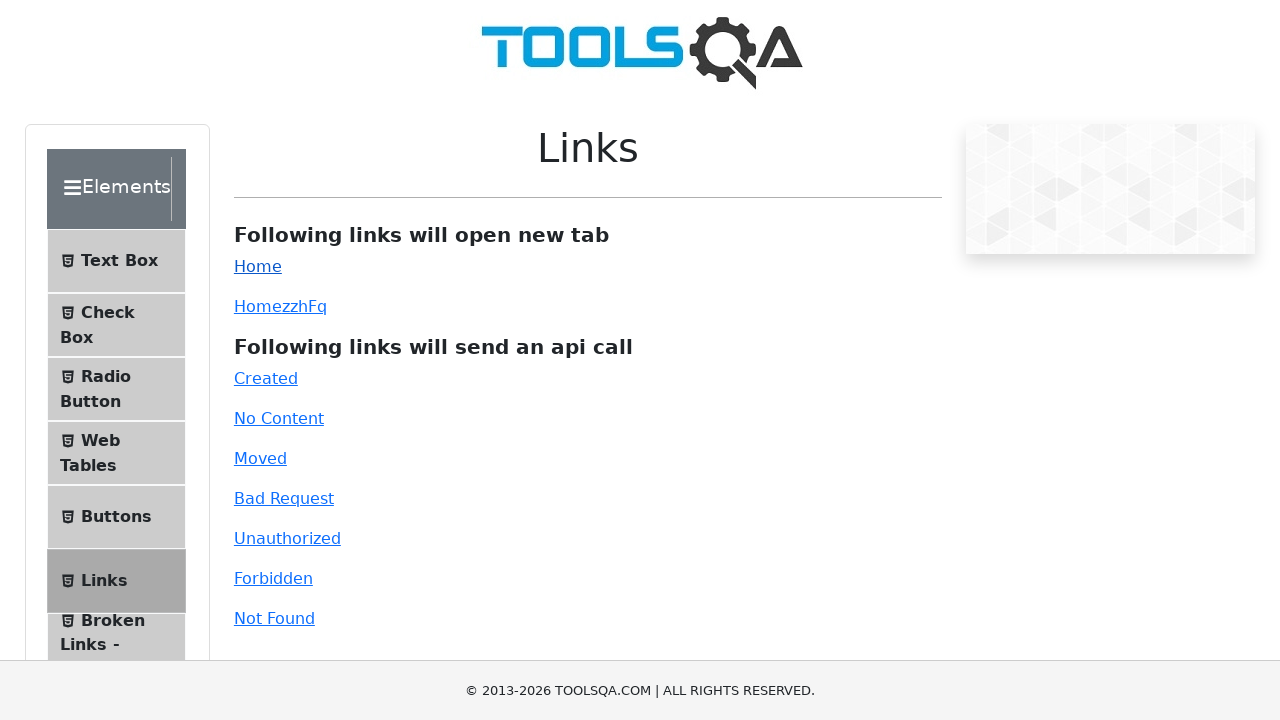